Navigates to GeeksforGeeks website and waits for an alert to appear, then accepts it if present

Starting URL: https://www.geeksforgeeks.org/

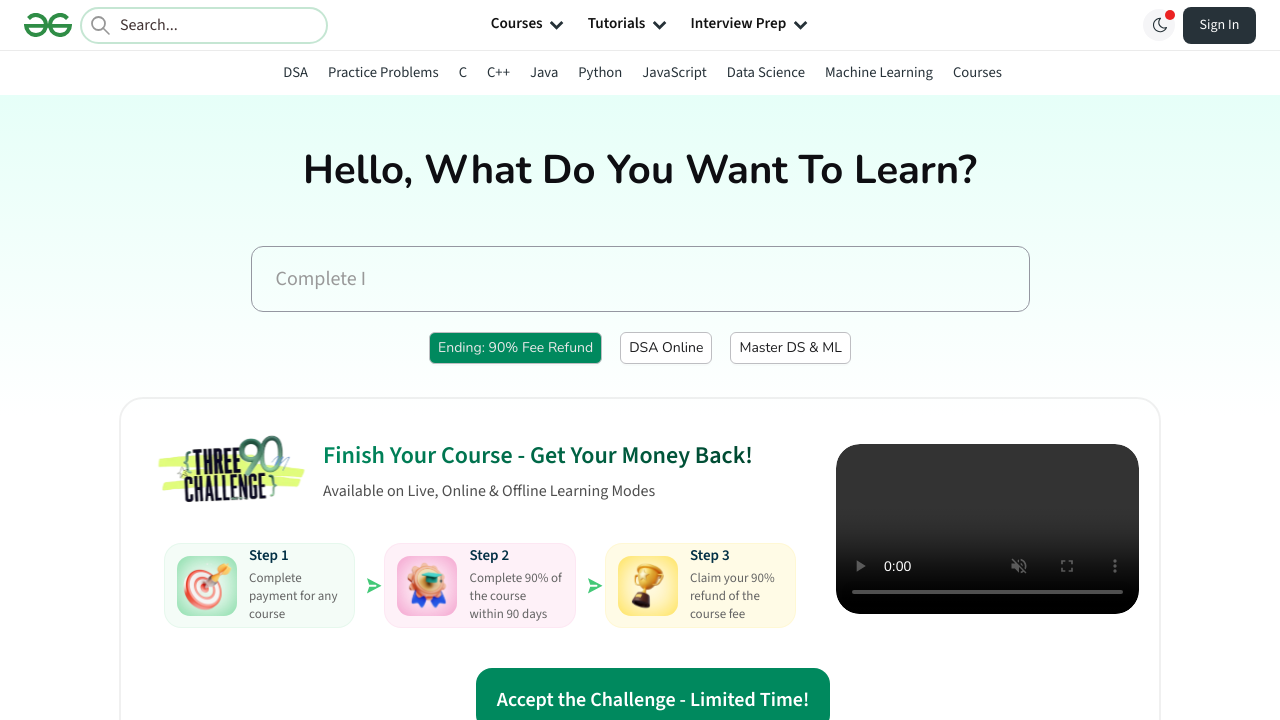

No alert appeared within 5 second timeout - continuing
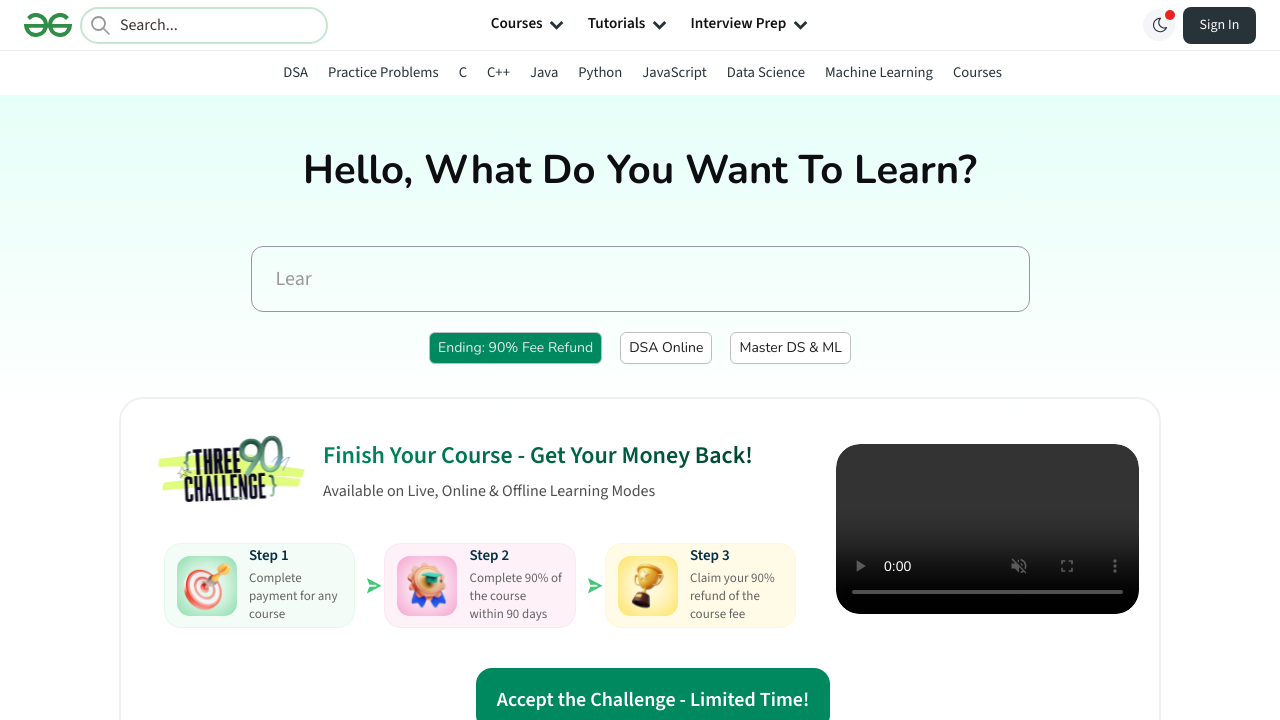

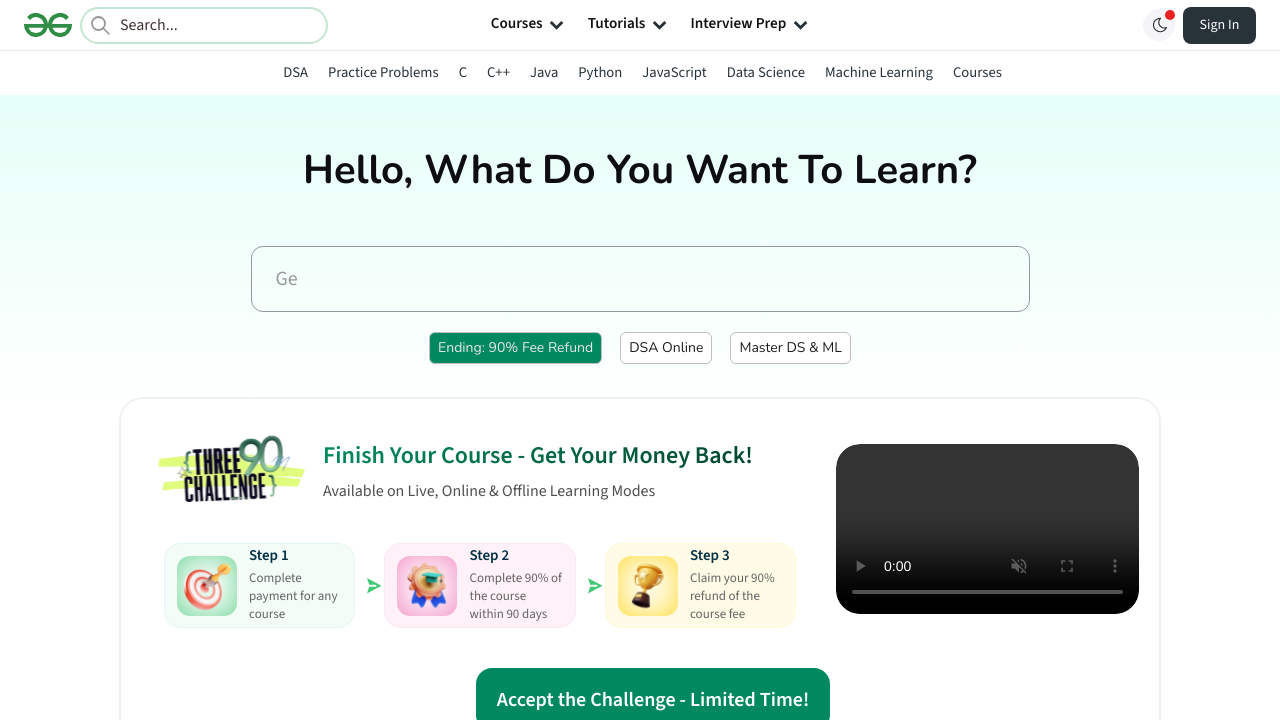